Tests that entered text is trimmed when editing a todo item

Starting URL: https://demo.playwright.dev/todomvc

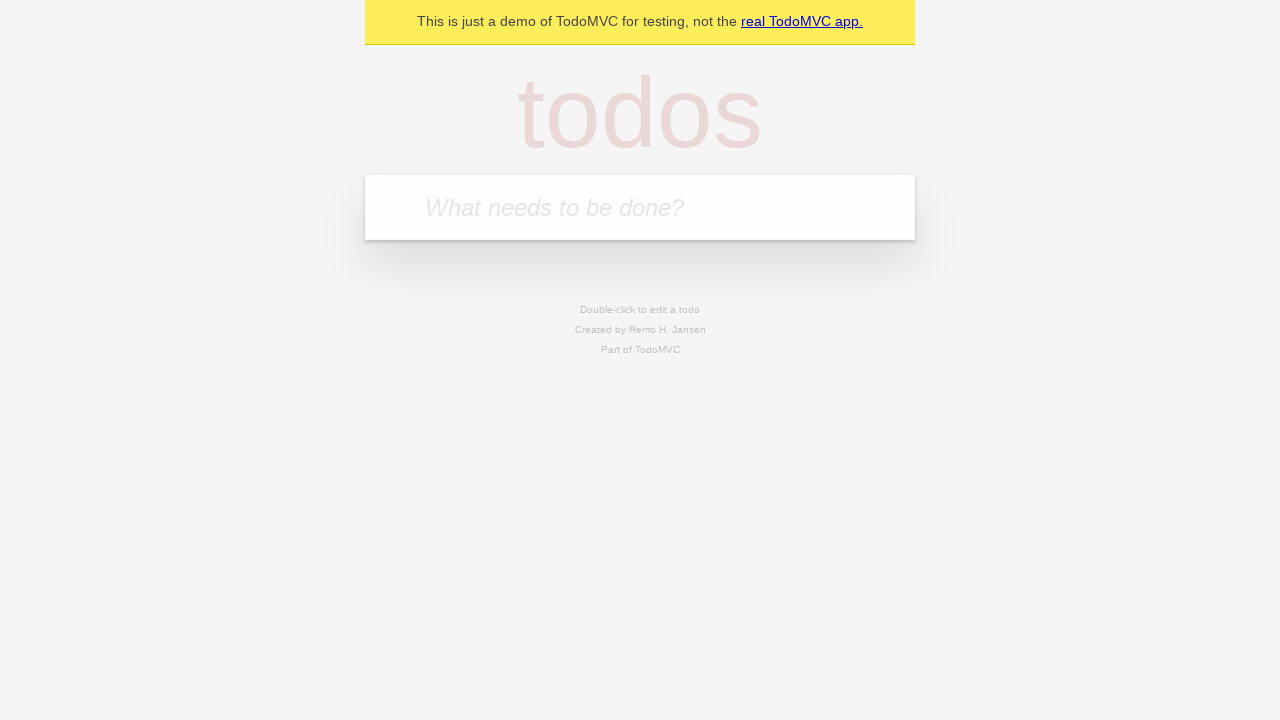

Filled first todo with 'buy some cheese' on internal:attr=[placeholder="What needs to be done?"i]
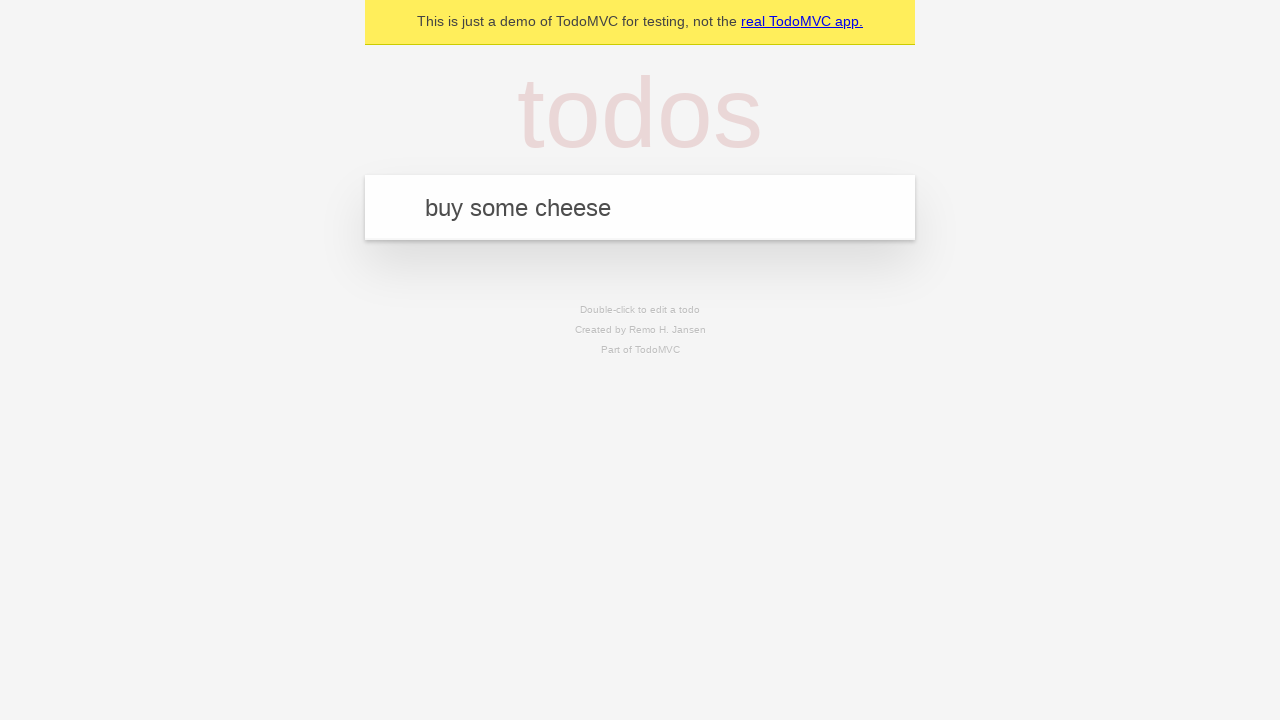

Pressed Enter to create first todo on internal:attr=[placeholder="What needs to be done?"i]
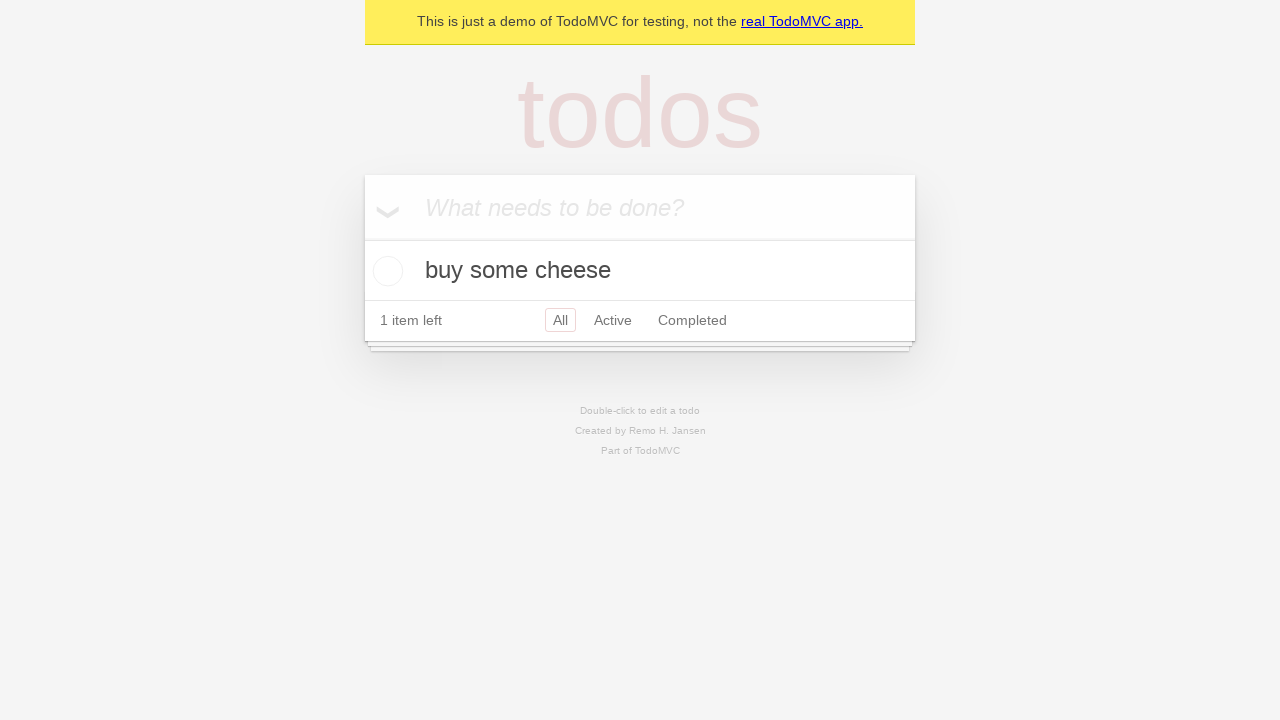

Filled second todo with 'feed the cat' on internal:attr=[placeholder="What needs to be done?"i]
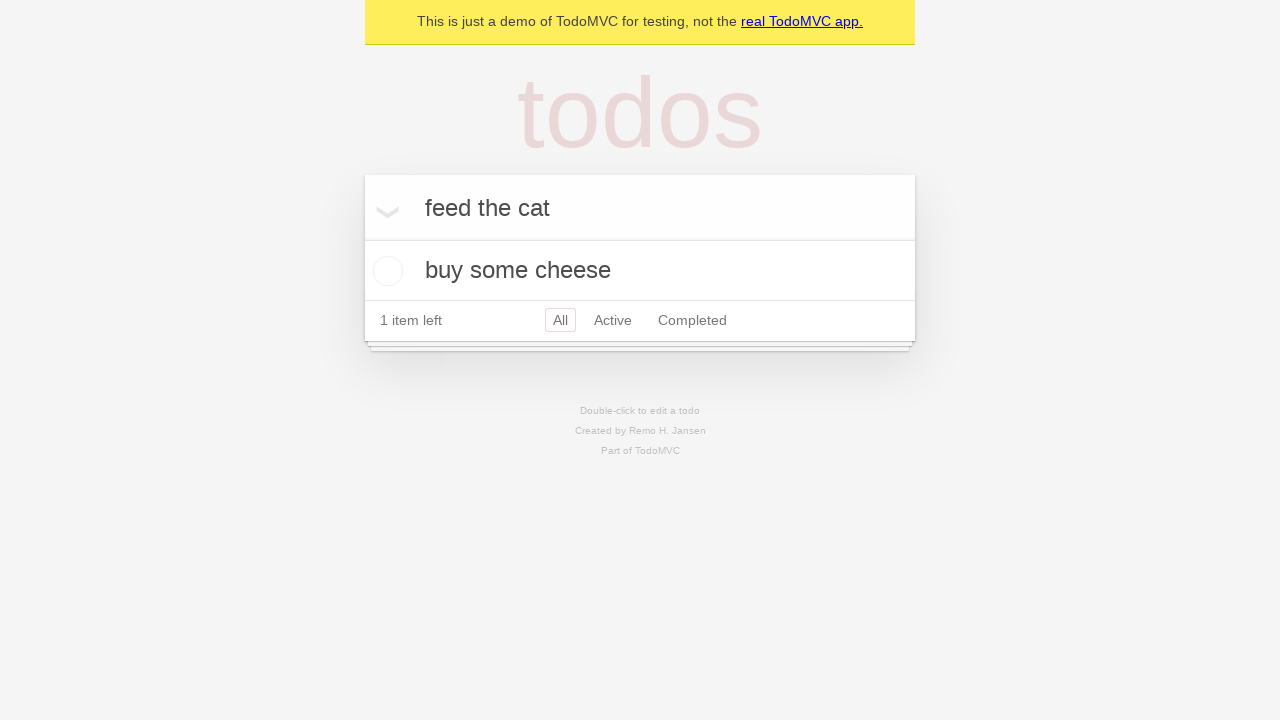

Pressed Enter to create second todo on internal:attr=[placeholder="What needs to be done?"i]
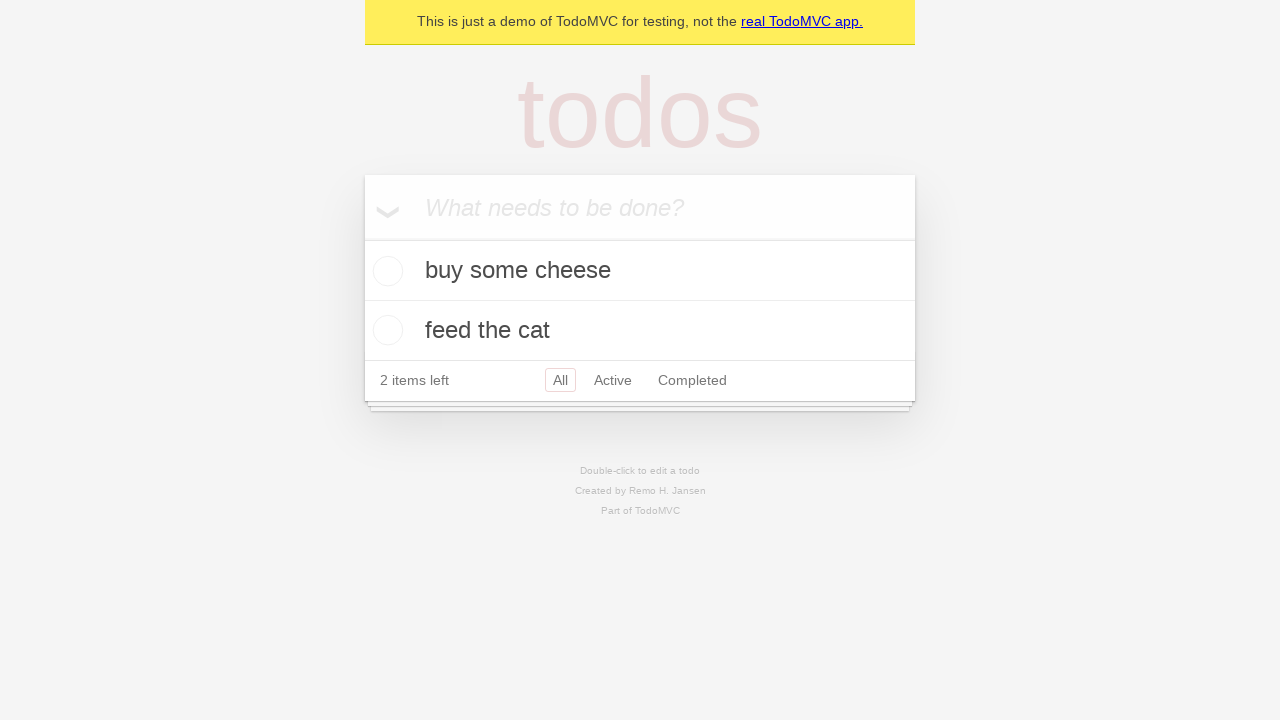

Filled third todo with 'book a doctors appointment' on internal:attr=[placeholder="What needs to be done?"i]
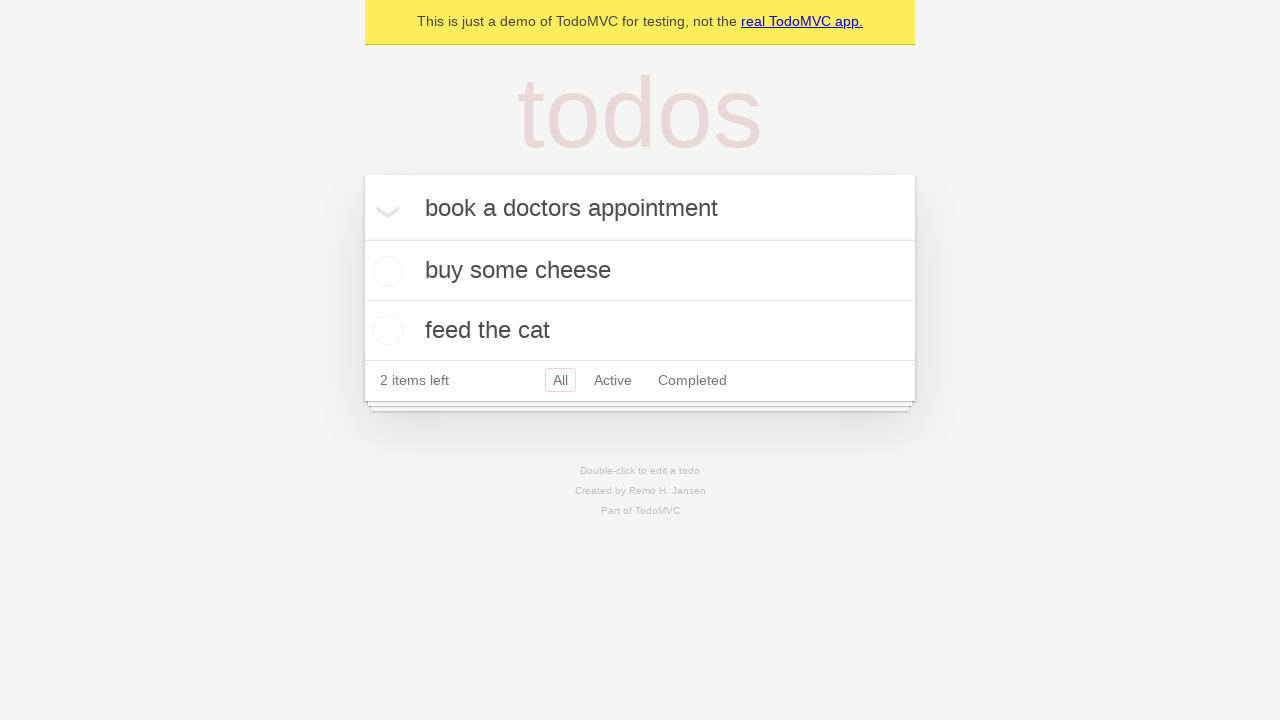

Pressed Enter to create third todo on internal:attr=[placeholder="What needs to be done?"i]
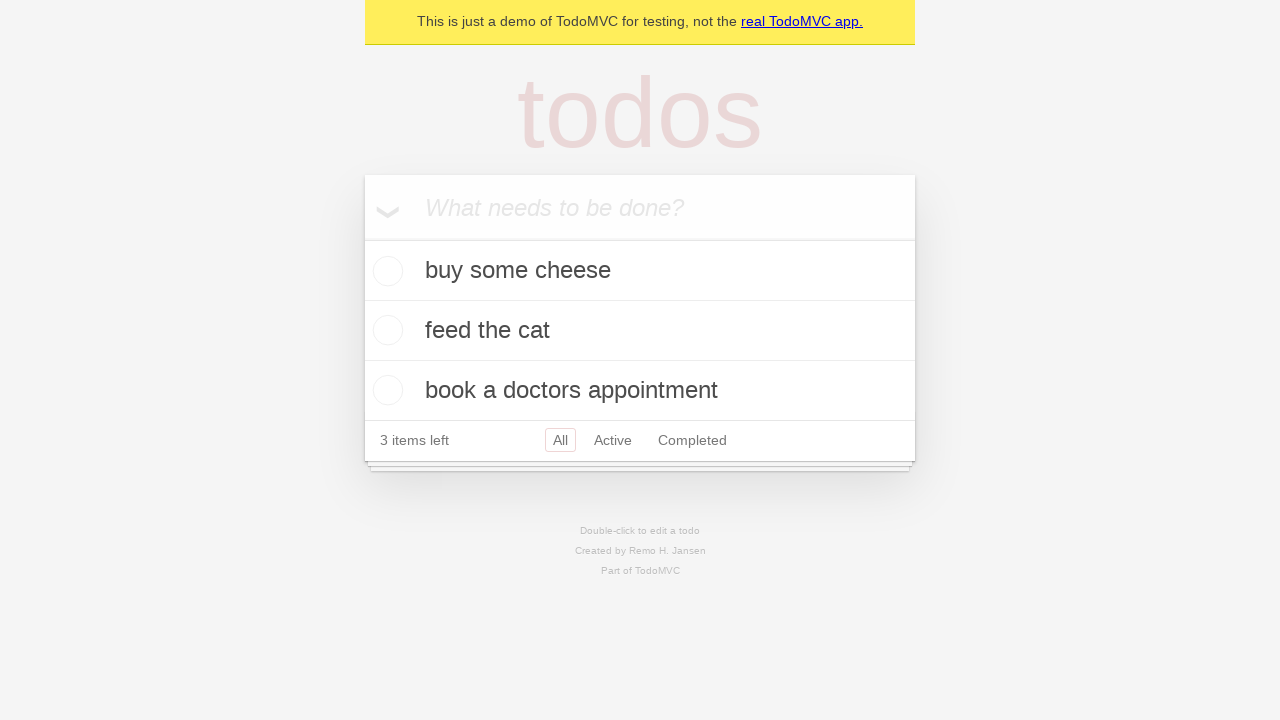

Waited for all three todos to appear in the list
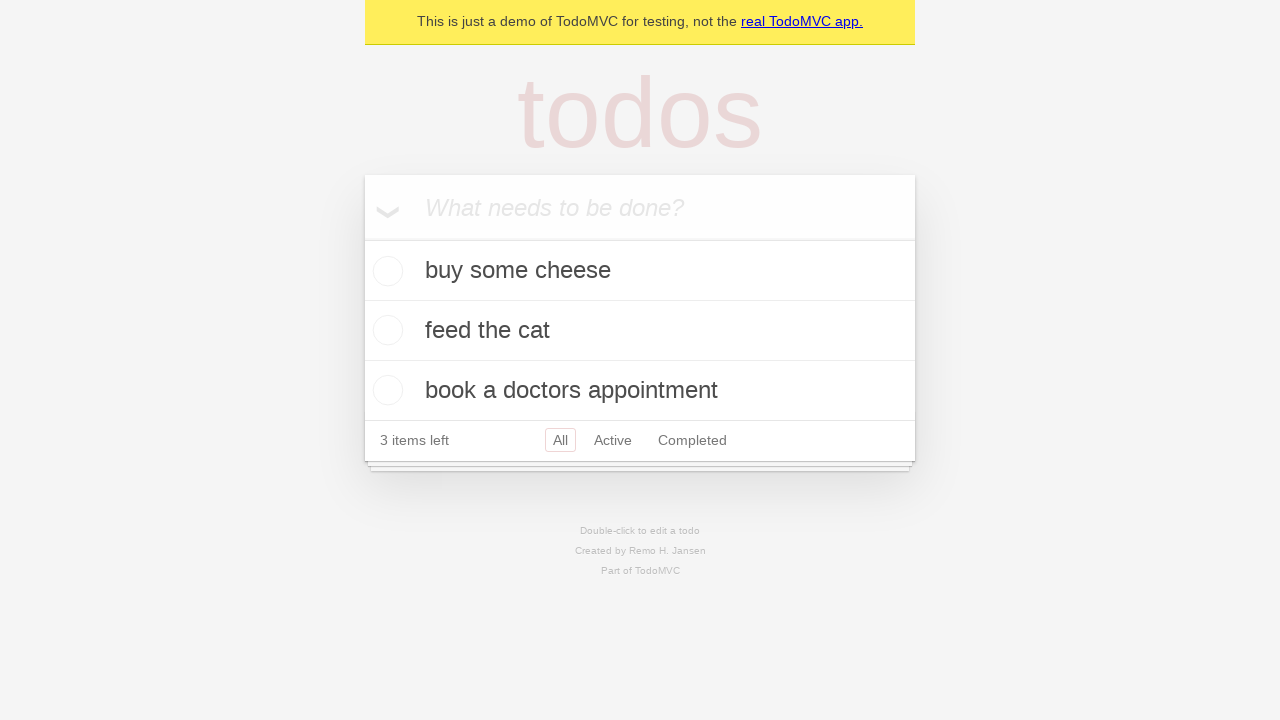

Double-clicked second todo item to enter edit mode at (640, 331) on internal:testid=[data-testid="todo-item"s] >> nth=1
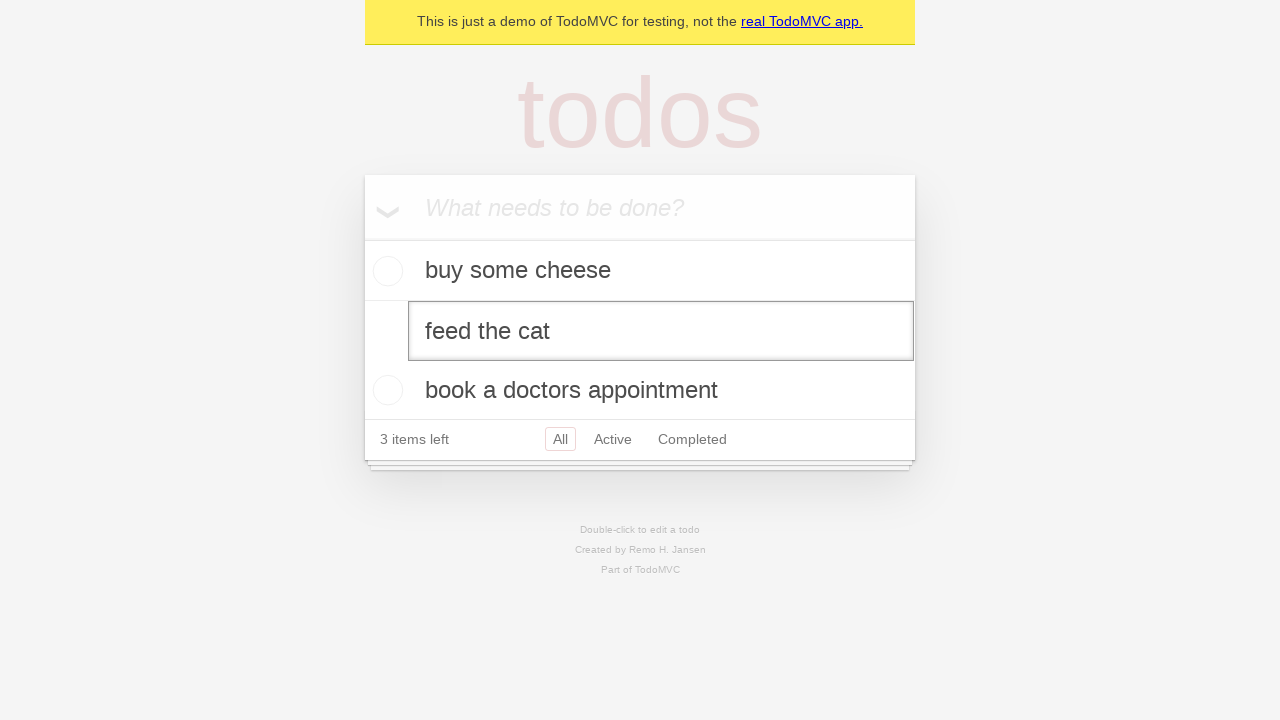

Filled edit textbox with text containing leading and trailing whitespace on internal:testid=[data-testid="todo-item"s] >> nth=1 >> internal:role=textbox[nam
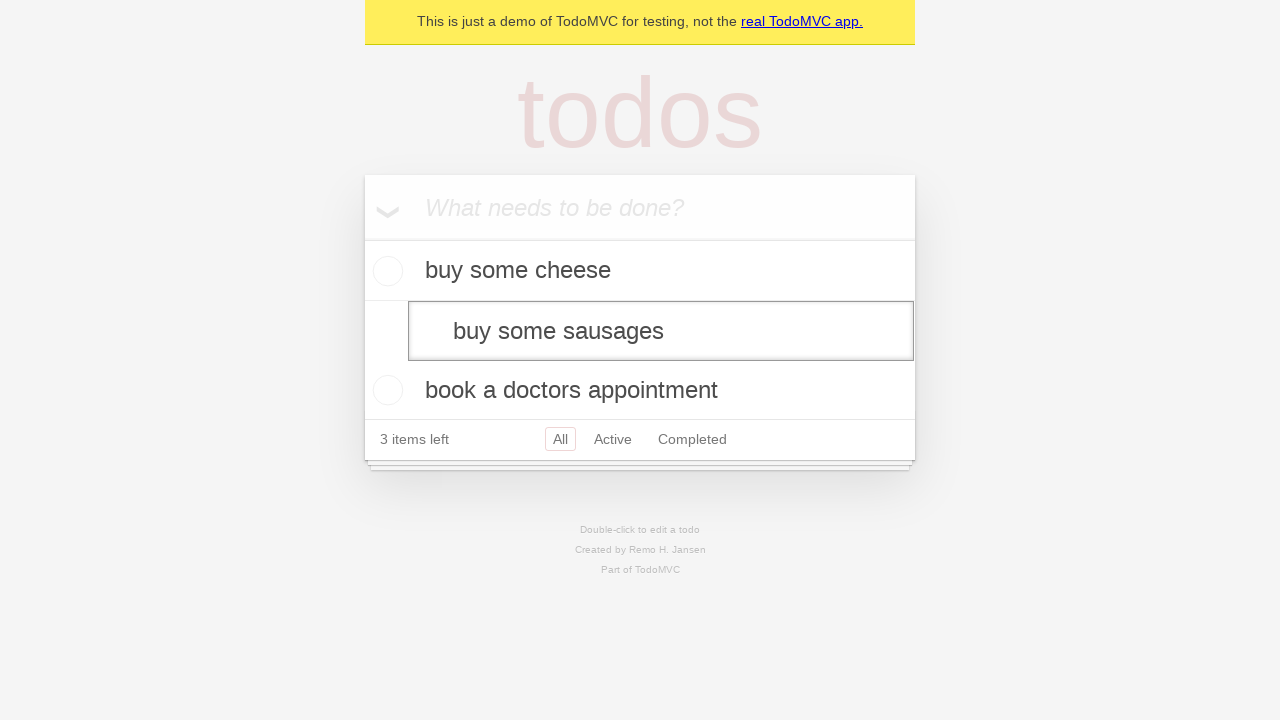

Pressed Enter to save edited todo and verify text is trimmed on internal:testid=[data-testid="todo-item"s] >> nth=1 >> internal:role=textbox[nam
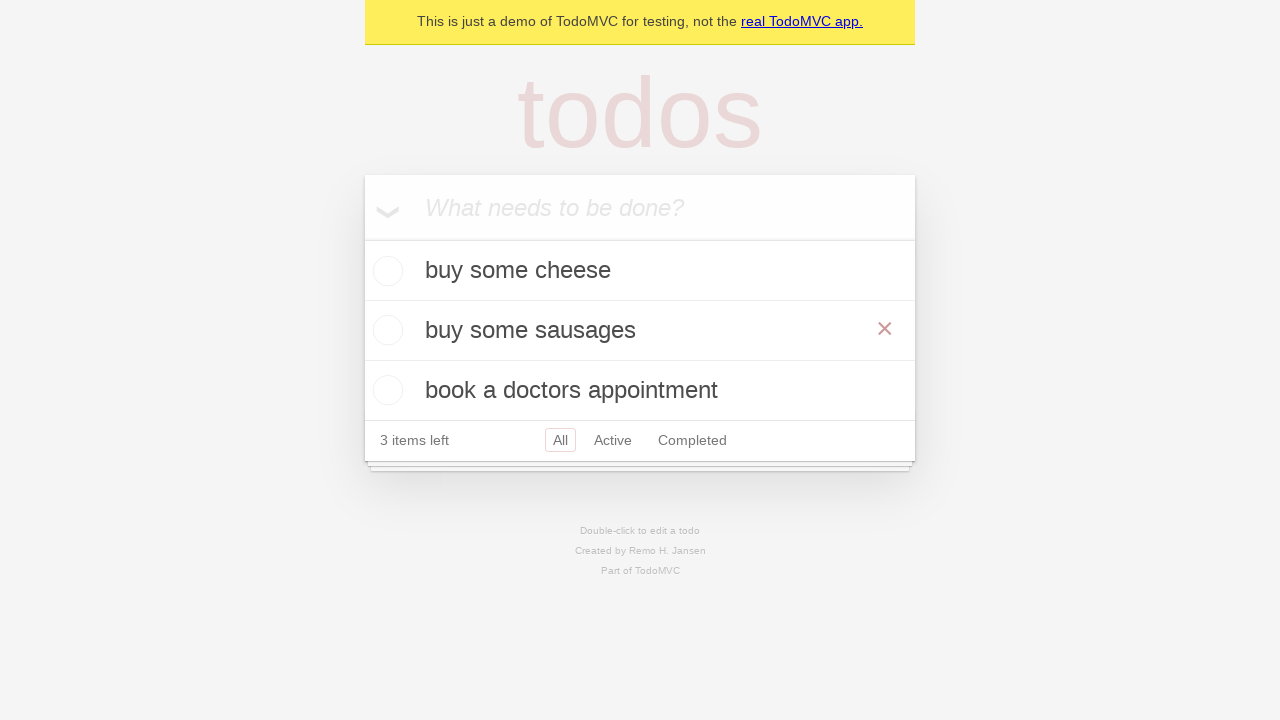

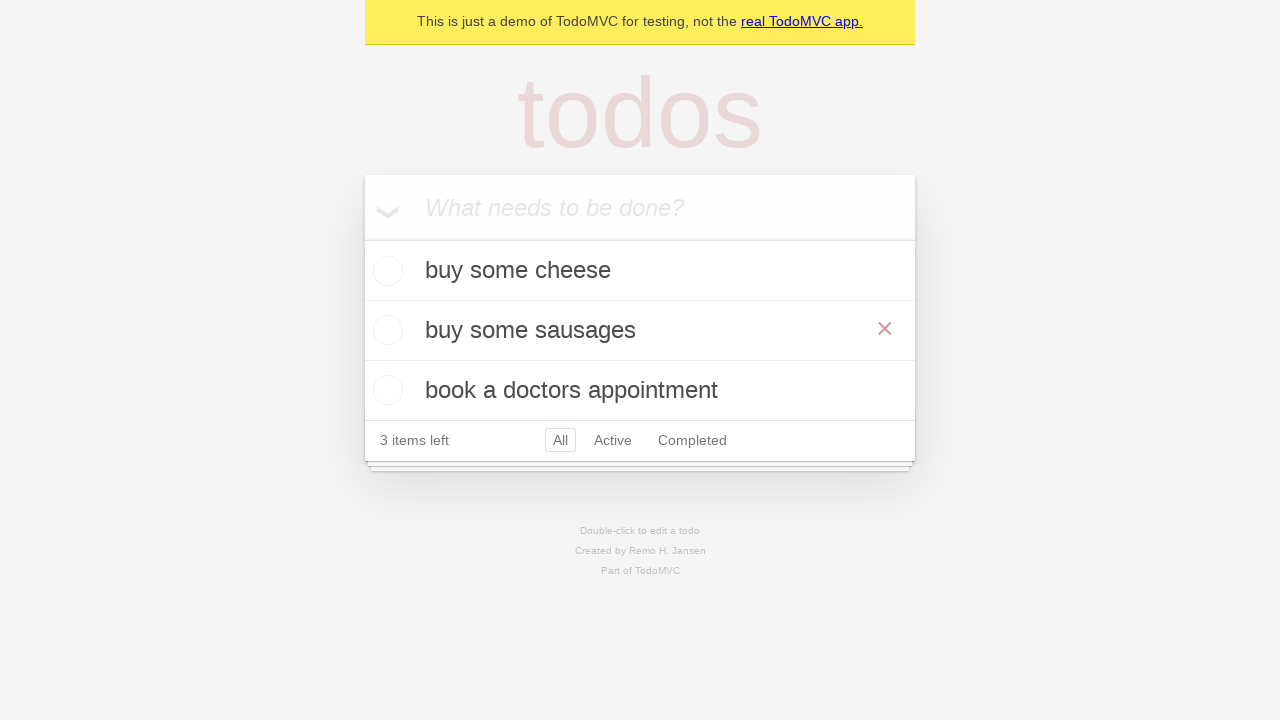